Tests drag and drop functionality by attempting to drag elements between columns

Starting URL: http://the-internet.herokuapp.com/drag_and_drop

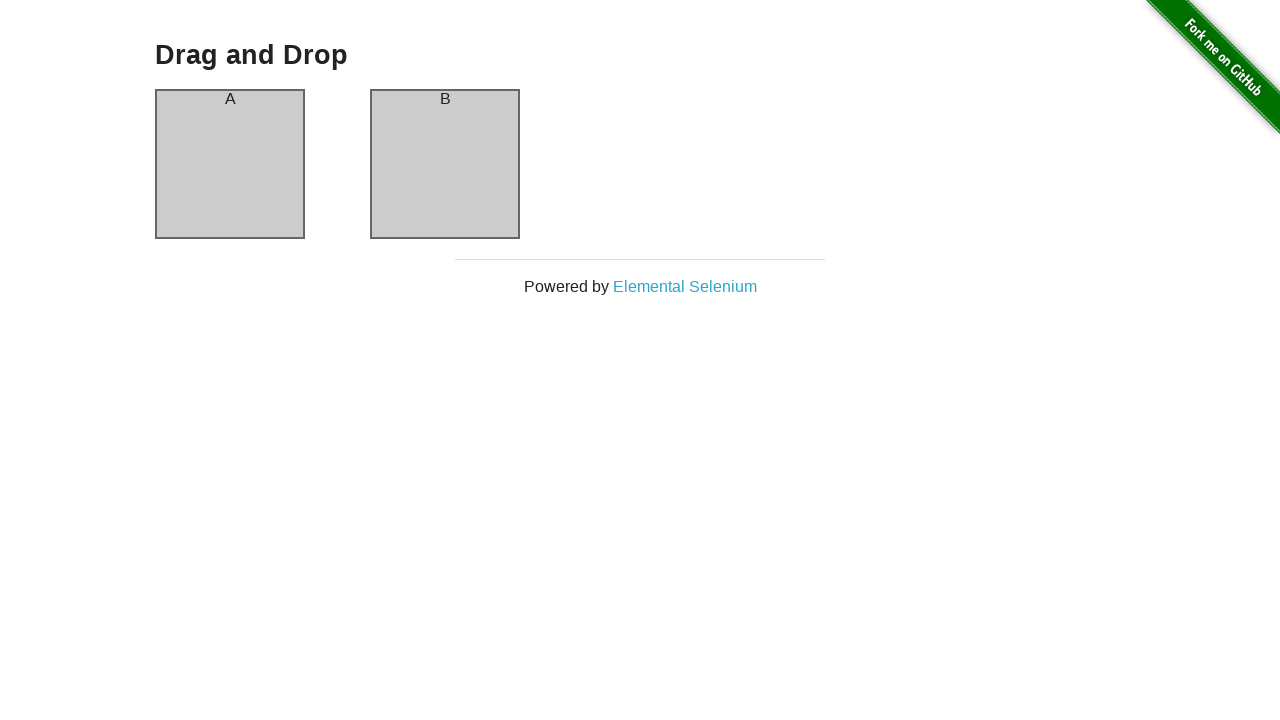

Located source element in column A
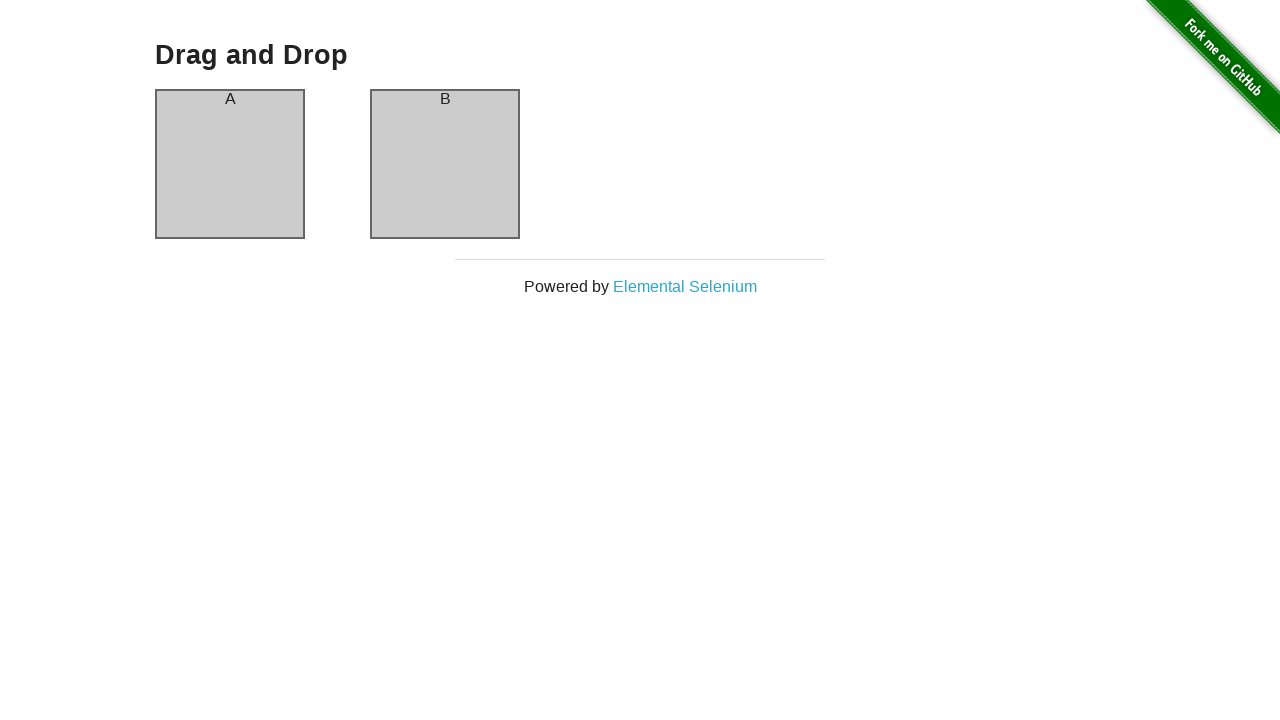

Located target element in column B
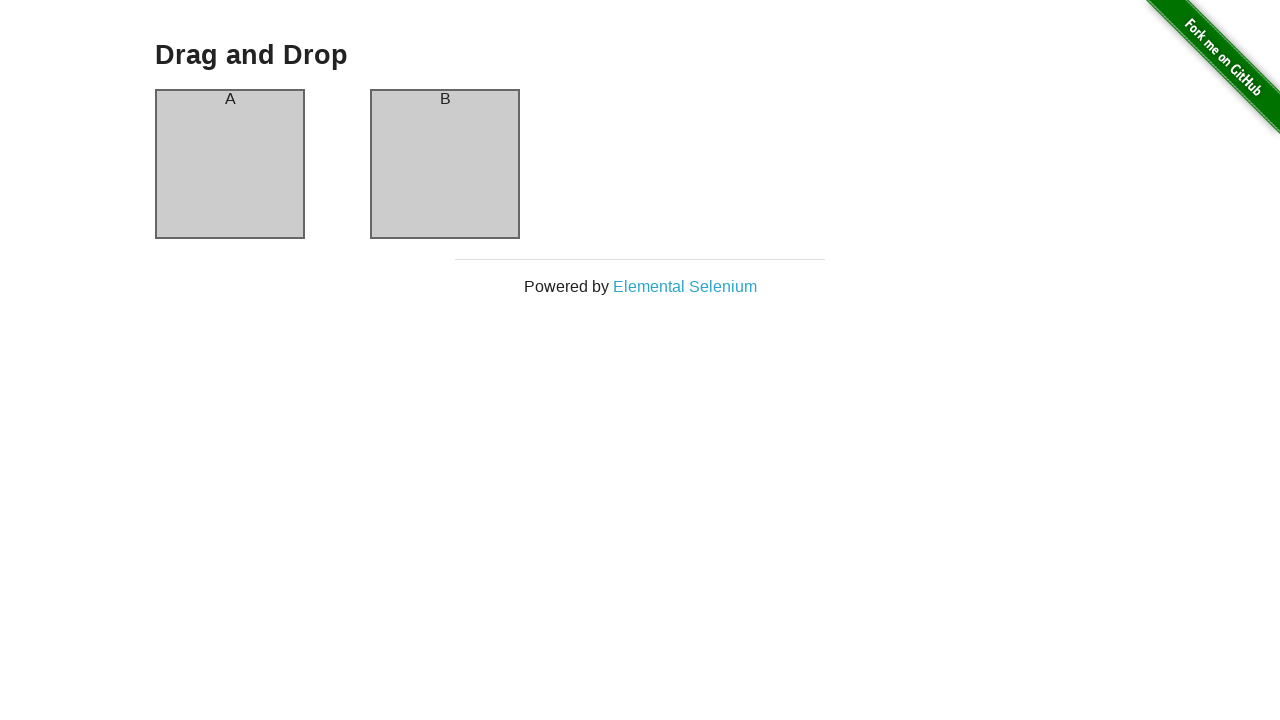

Dragged element from column A to column B at (445, 164)
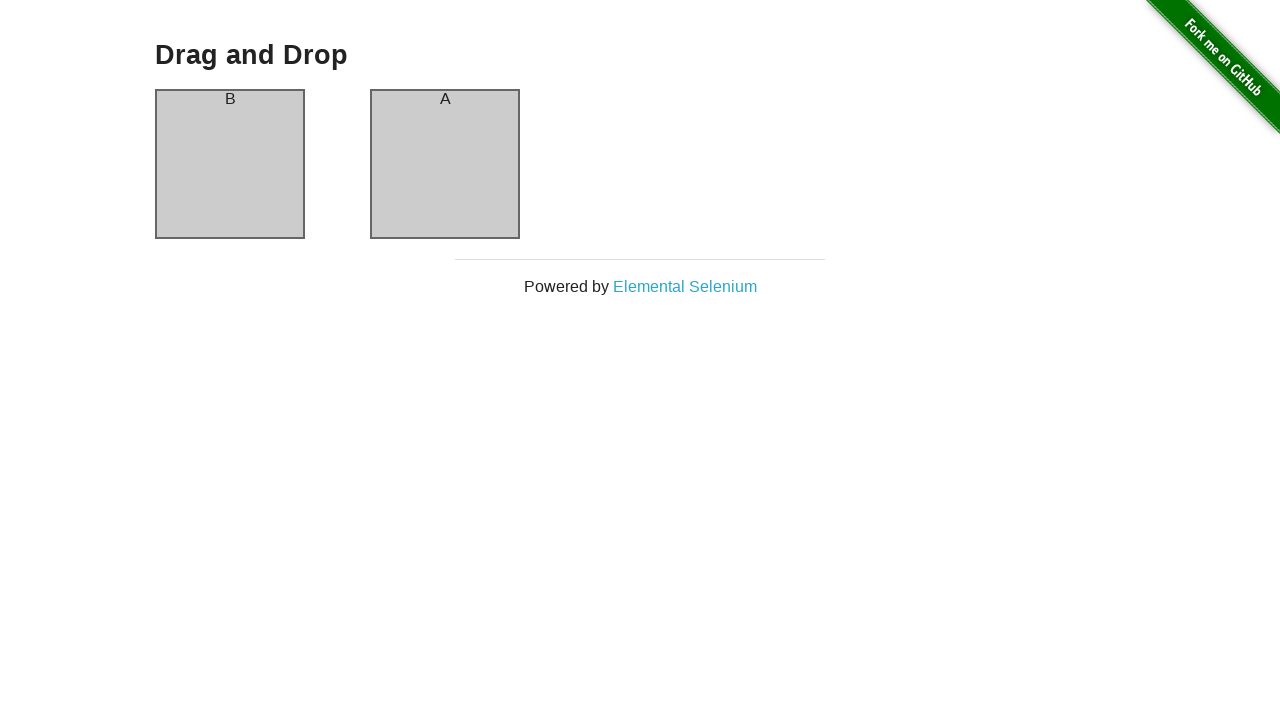

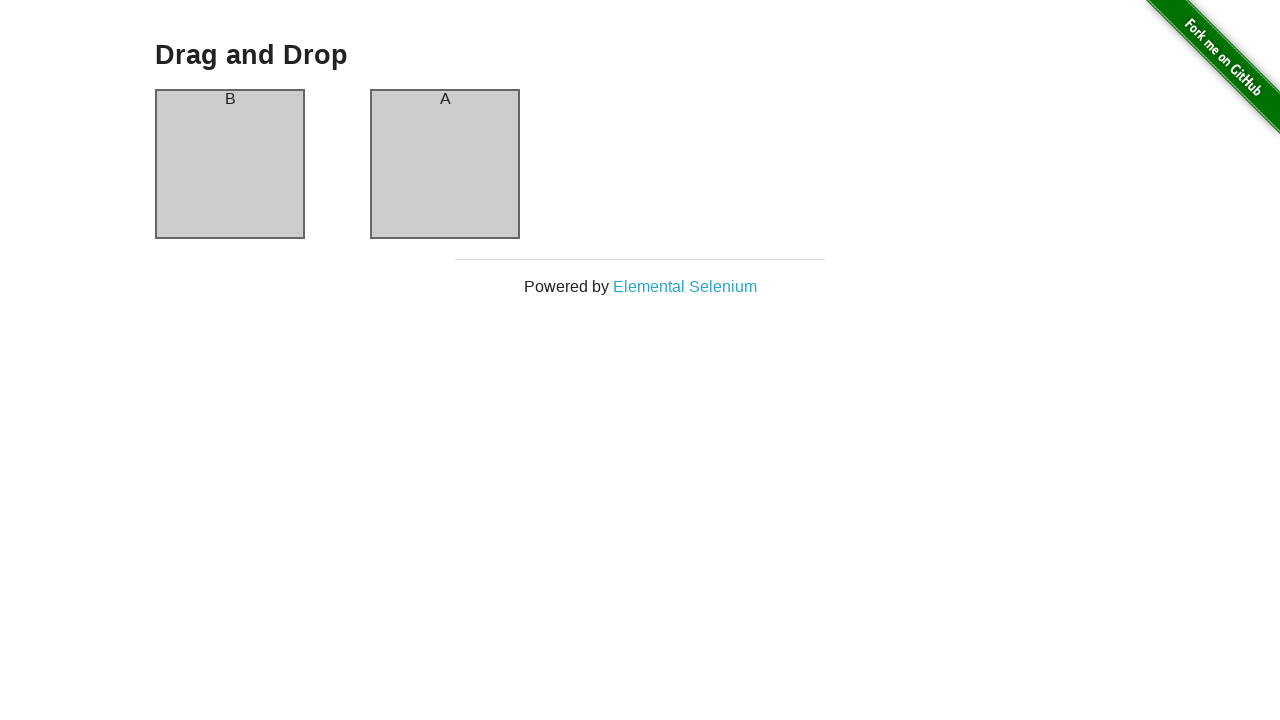